Tests multi-window handling by clicking a button that opens multiple windows, then switches to each window and interacts with alerts (simple alert, confirm alert, and prompt alert) on the alert page

Starting URL: https://letcode.in/window

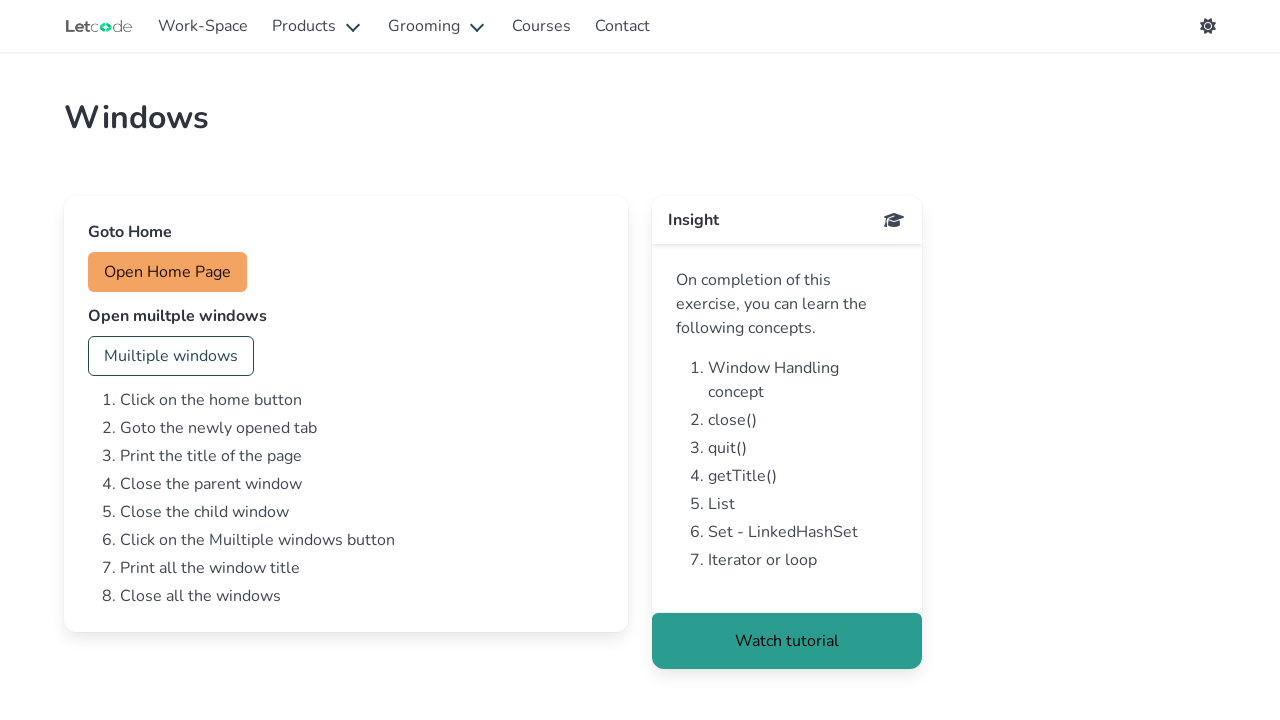

Clicked button to open multiple windows at (171, 356) on #multi
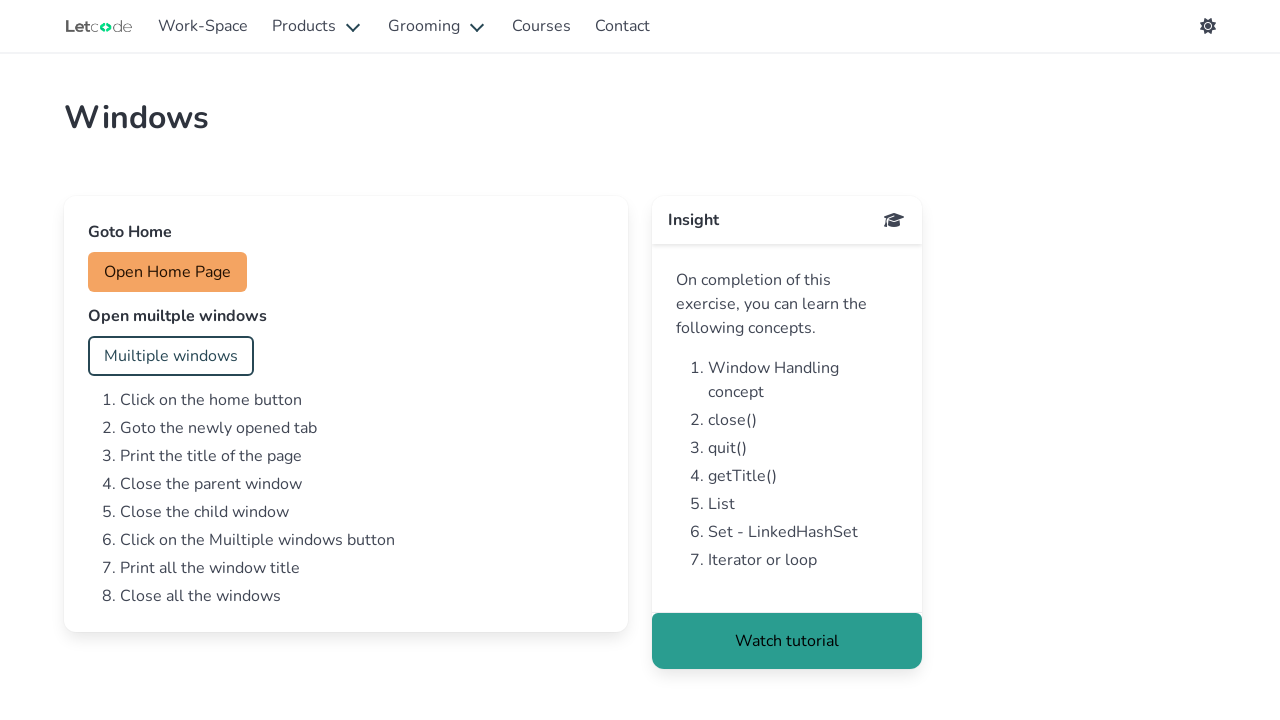

Waited for new windows to open
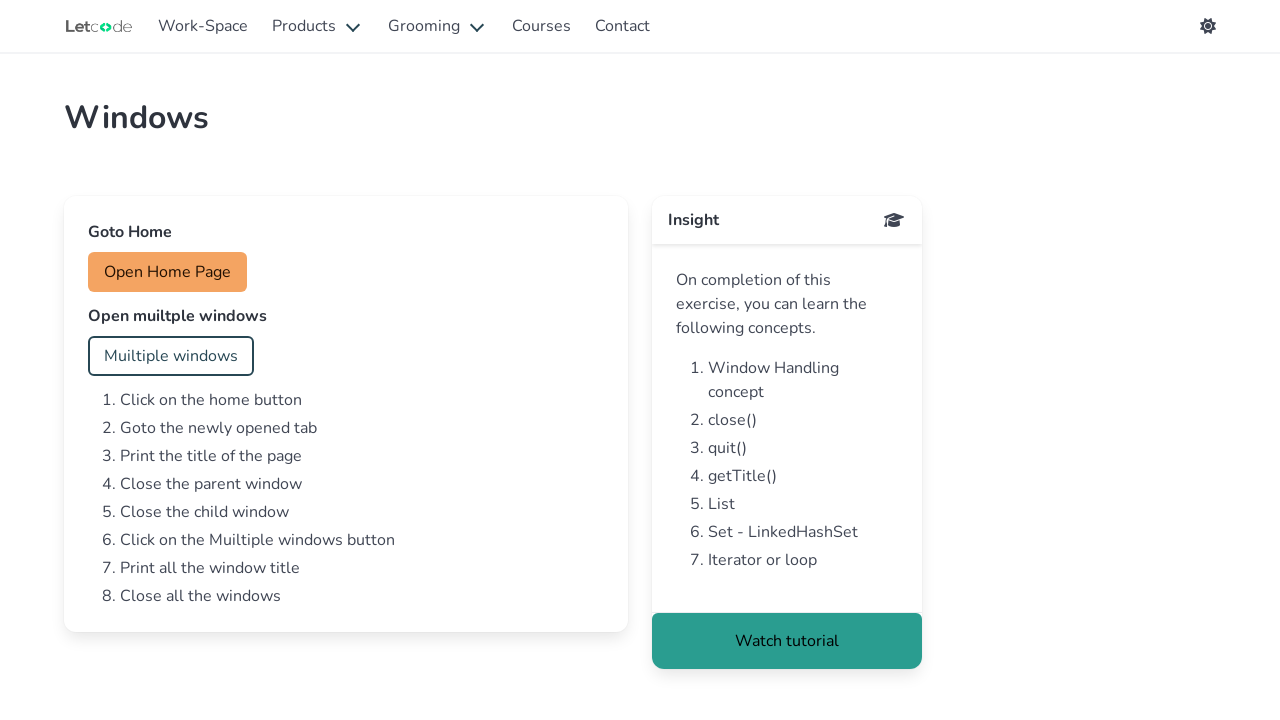

Retrieved all pages from context
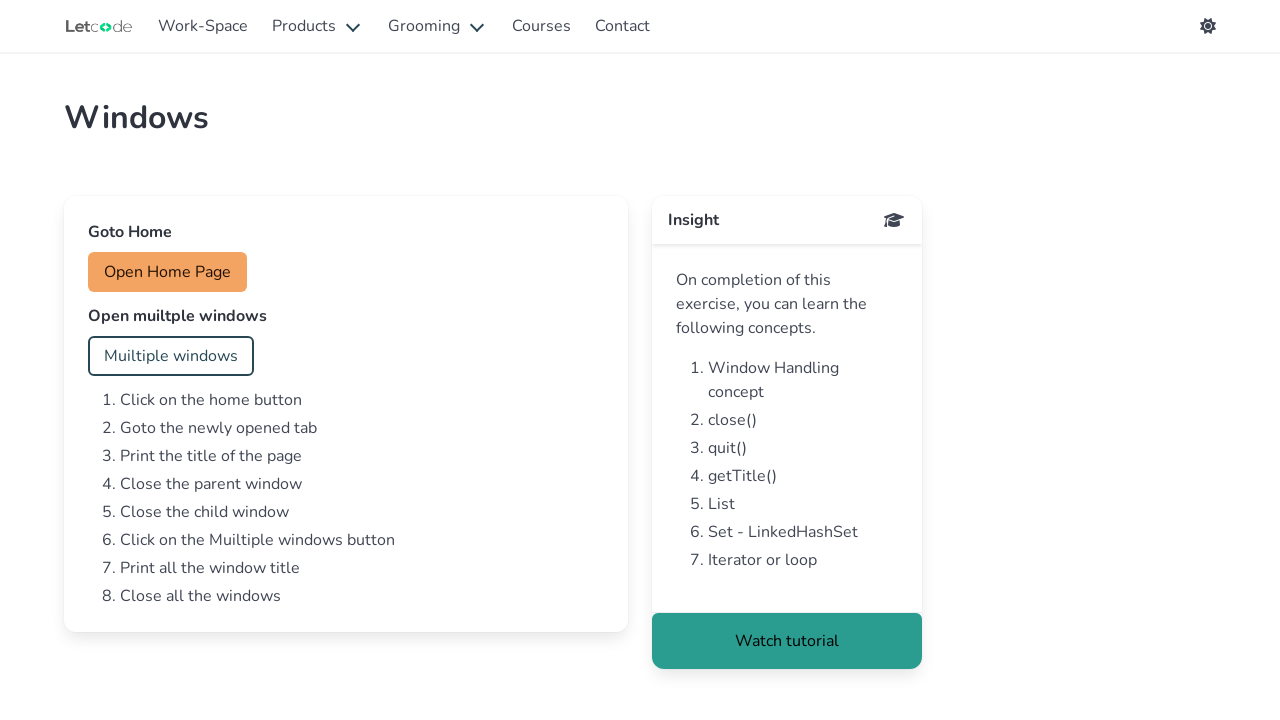

Checking page URL: https://letcode.in/window
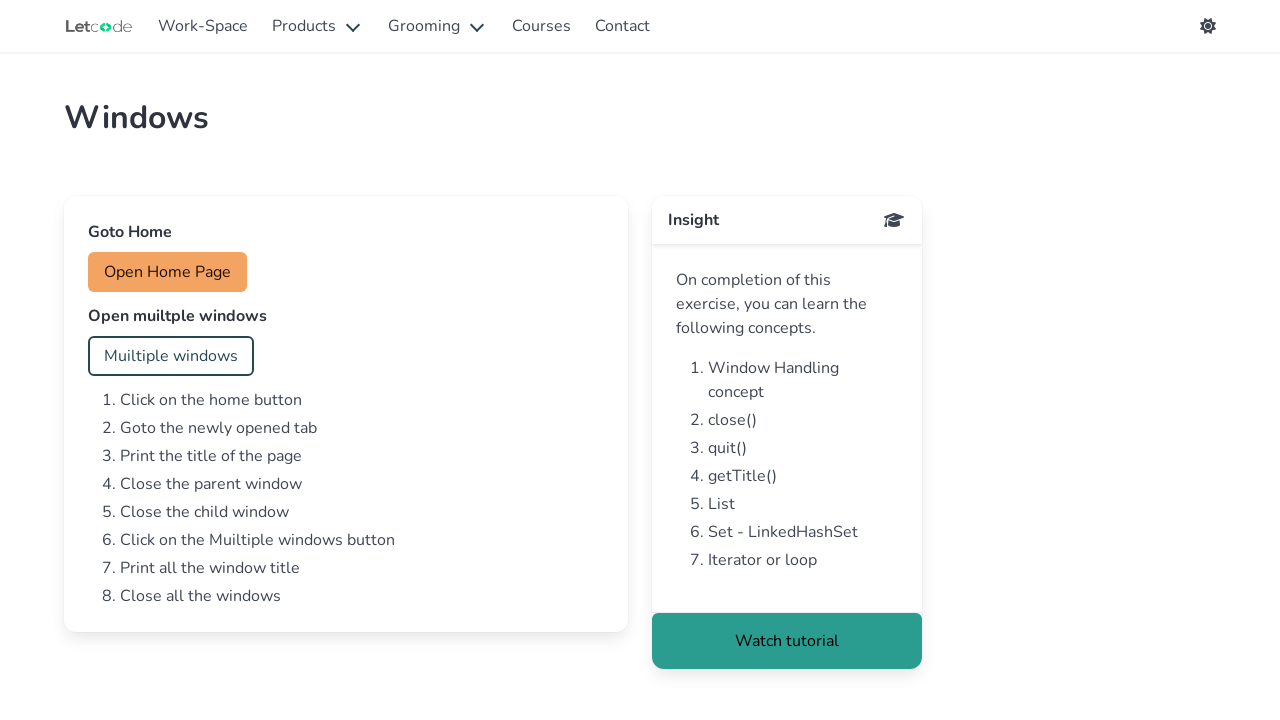

Checking page URL: https://letcode.in/alert
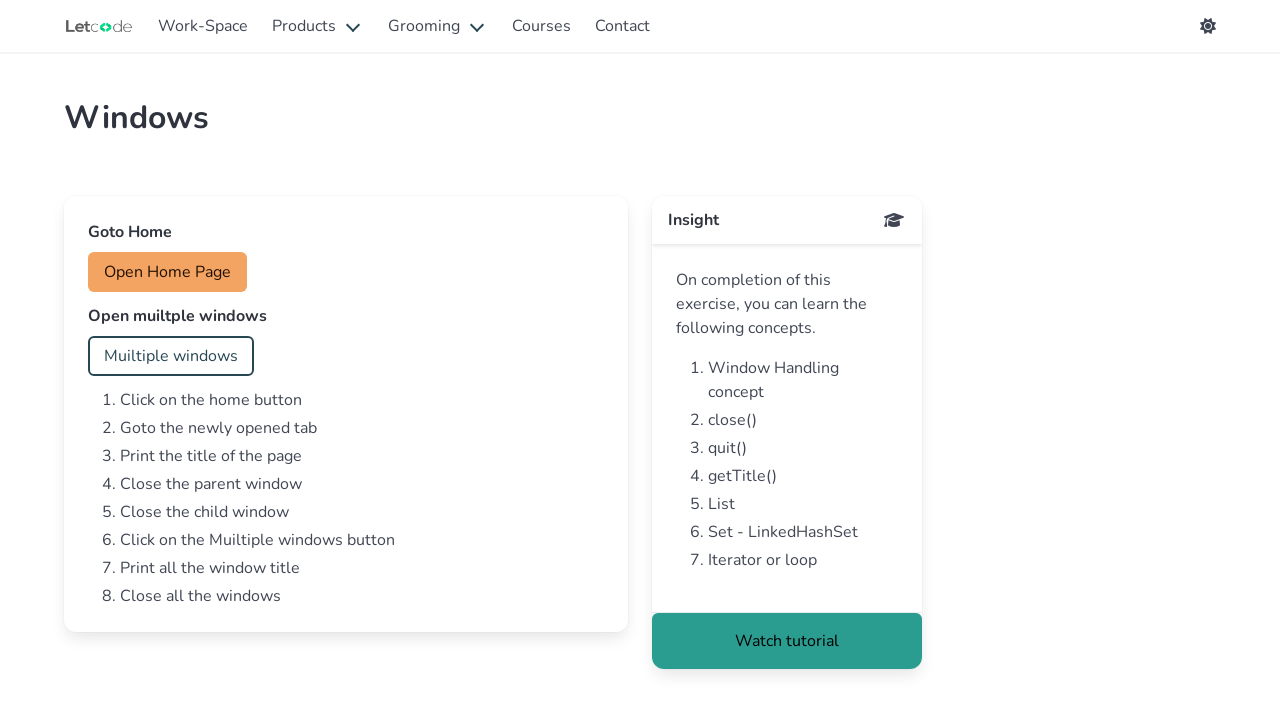

Clicked accept button for simple alert at (150, 272) on #accept
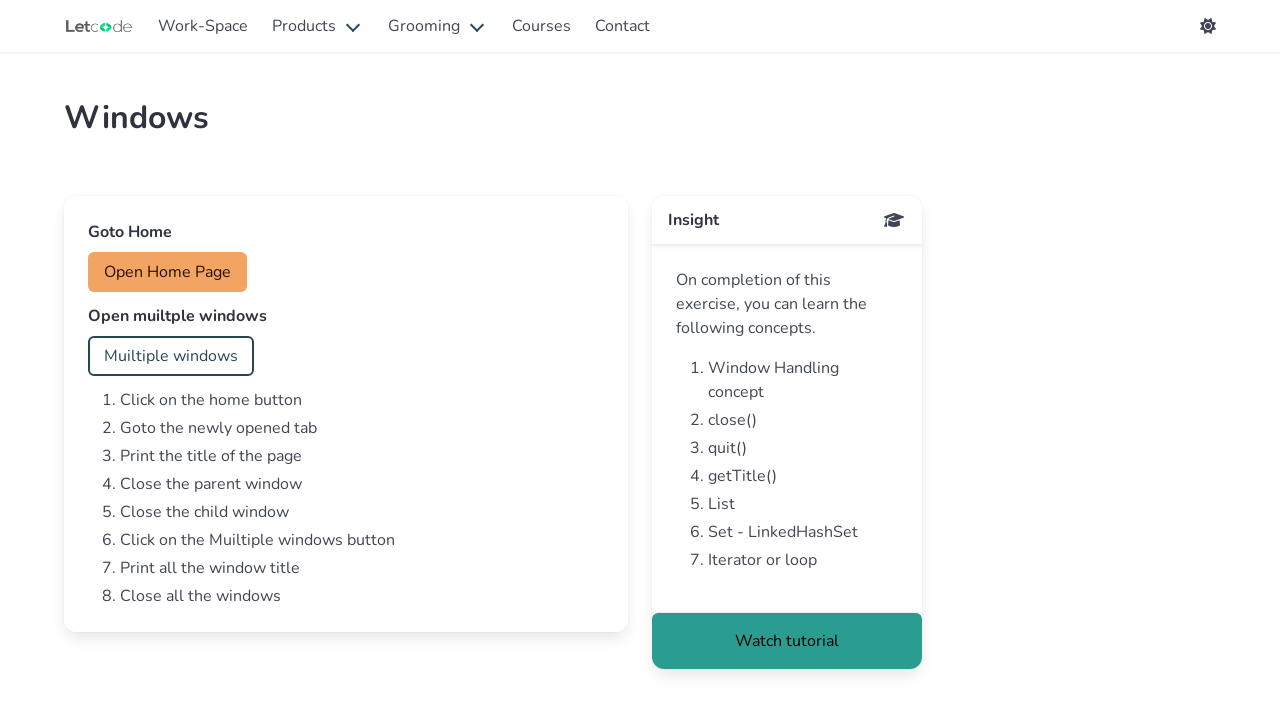

Set up dialog handler to accept simple alert
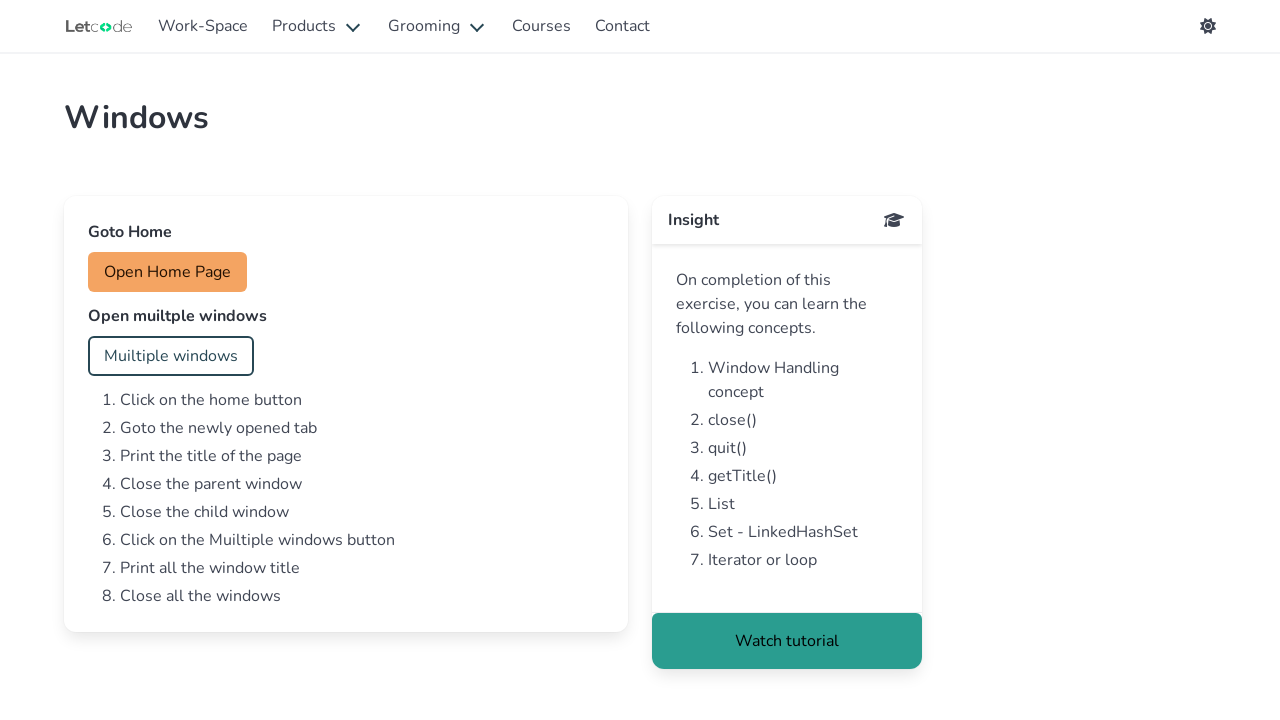

Clicked confirm button for confirm alert at (154, 356) on #confirm
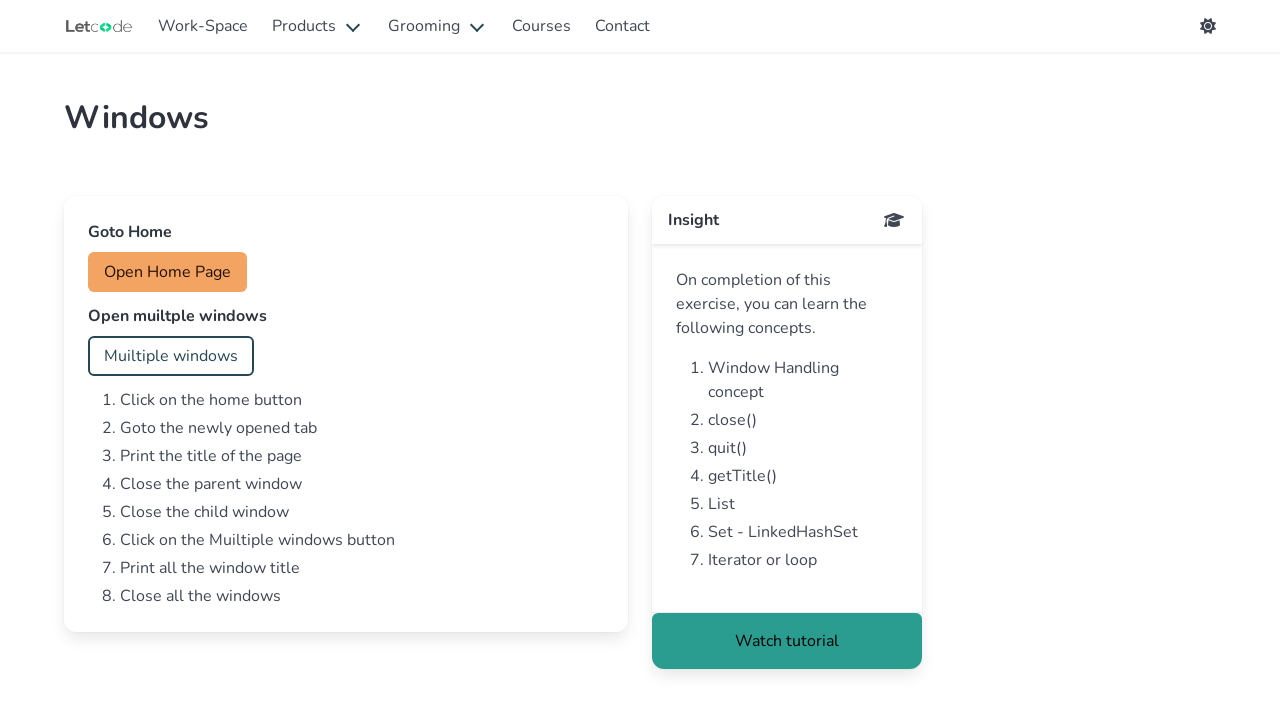

Set up dialog handler for prompt alert
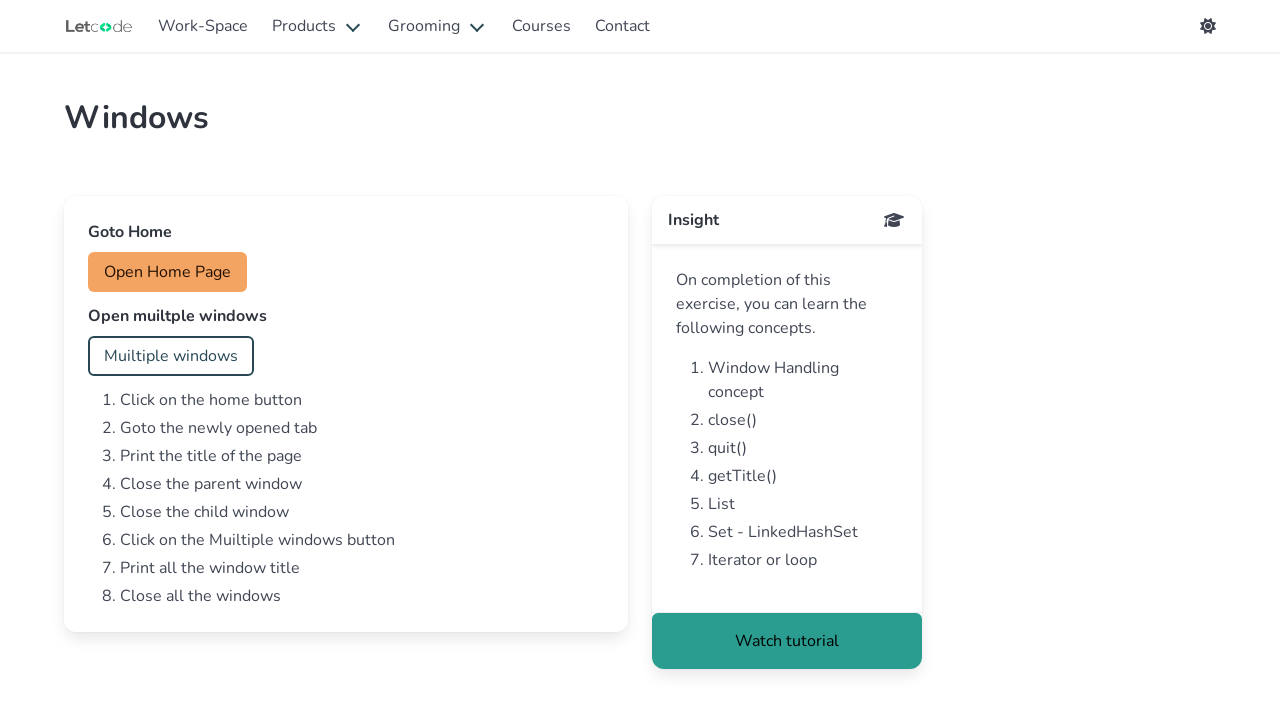

Clicked prompt button and handled prompt with text 'hhhhh' at (152, 440) on #prompt
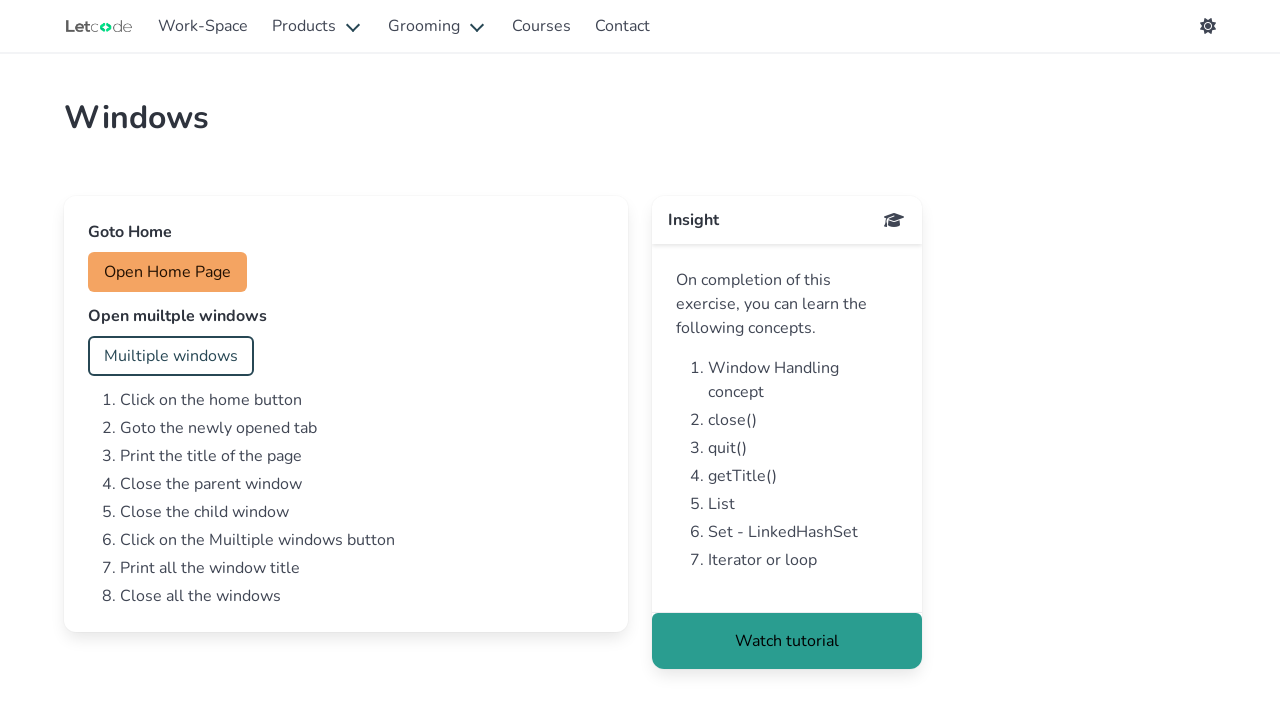

Checking page URL: https://letcode.in/dropdowns
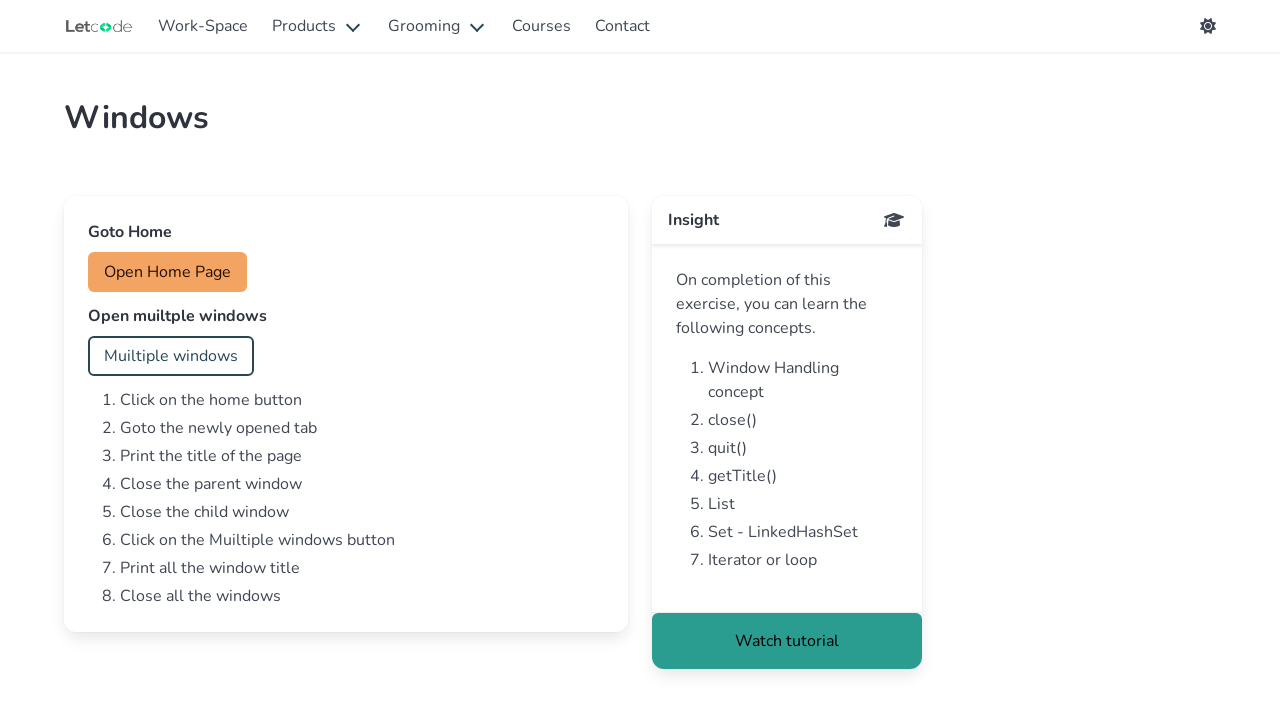

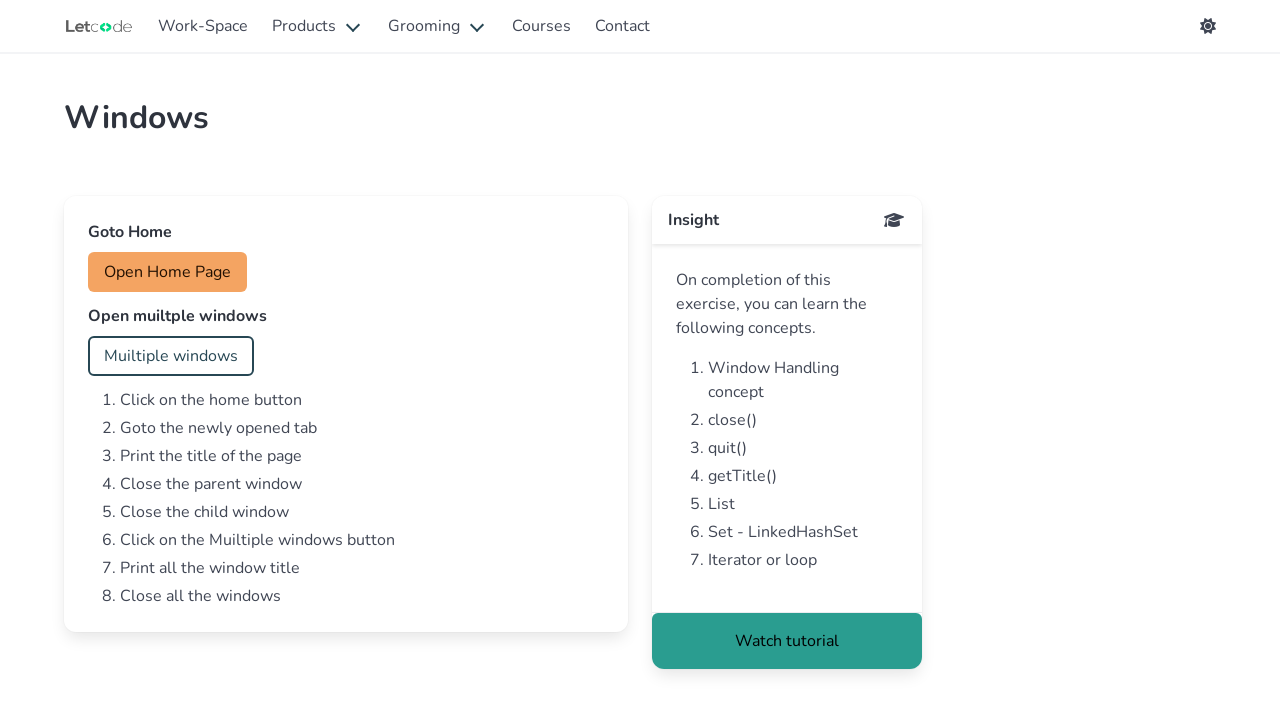